Tests a form with various input types including text fields, checkboxes, radio buttons, dropdown selects, and alert/confirmation dialogs on a testing blog page

Starting URL: http://only-testing-blog.blogspot.in/2013

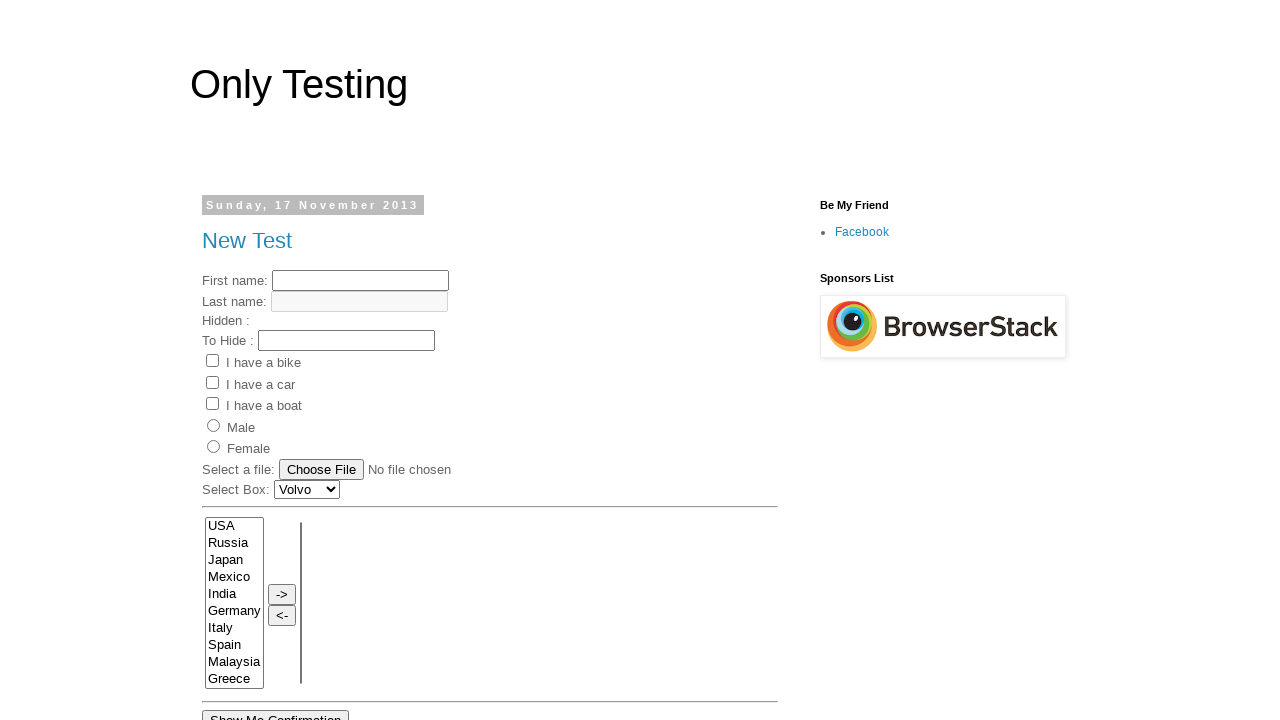

Filled first name field with 'Hoang Ha' on input[name='fname']
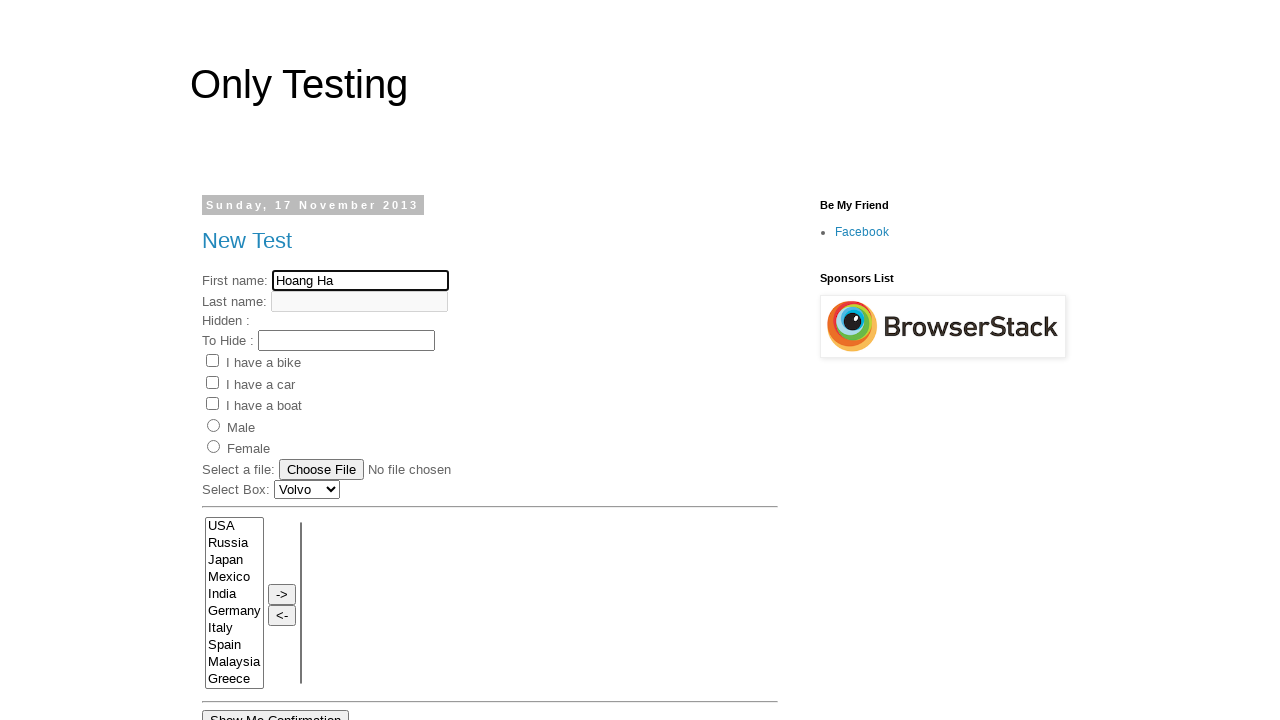

Filled text field with 'check' on #text4
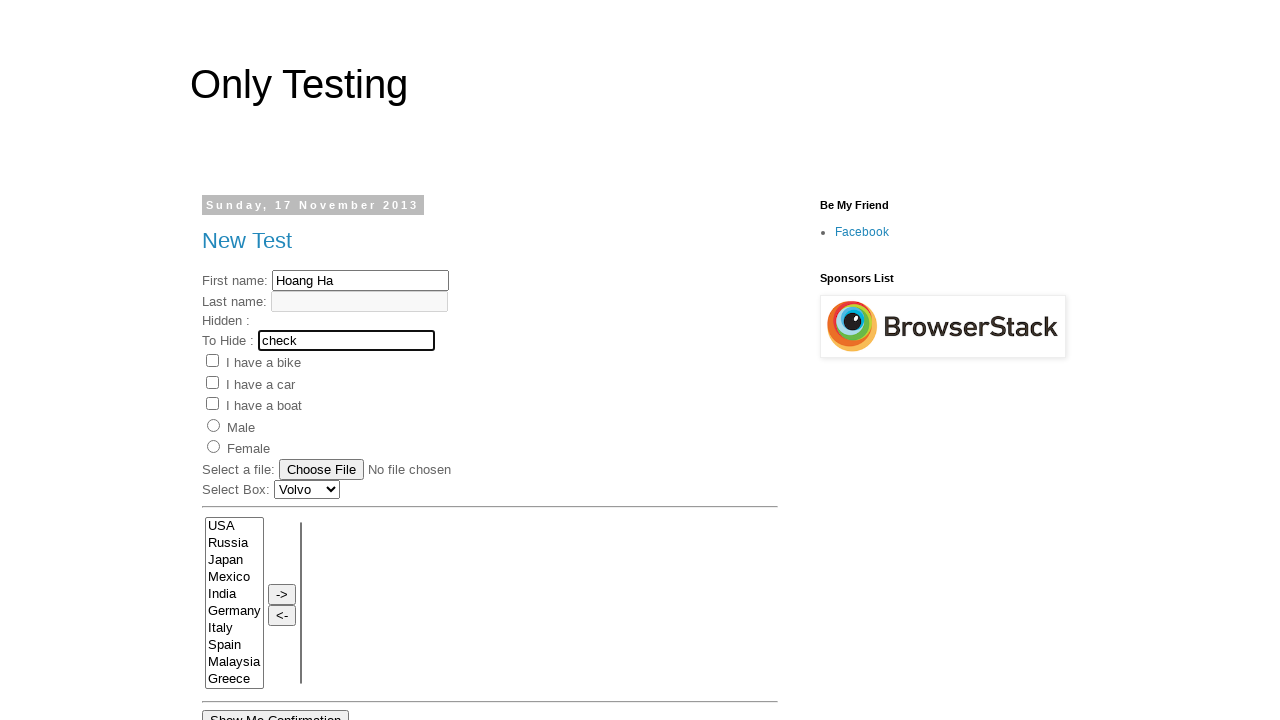

Checked Bike checkbox at (212, 361) on input[value='Bike']
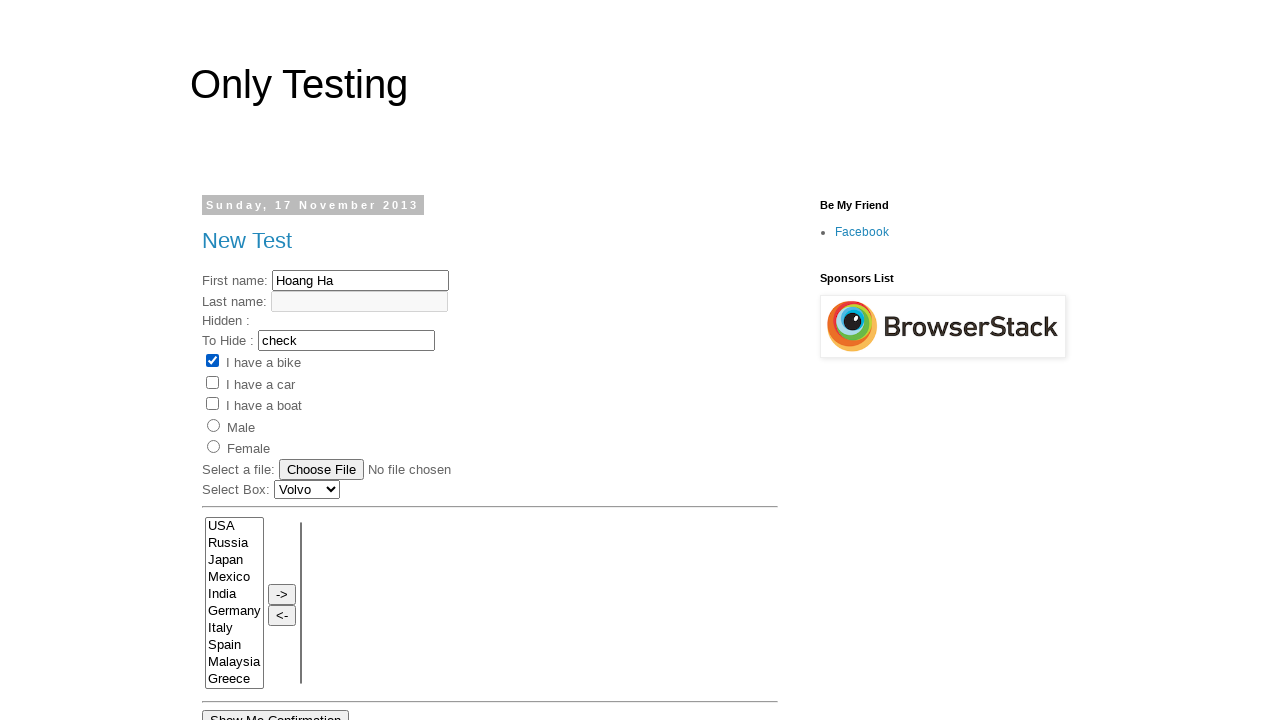

Checked Car checkbox at (212, 382) on input[value='Car']
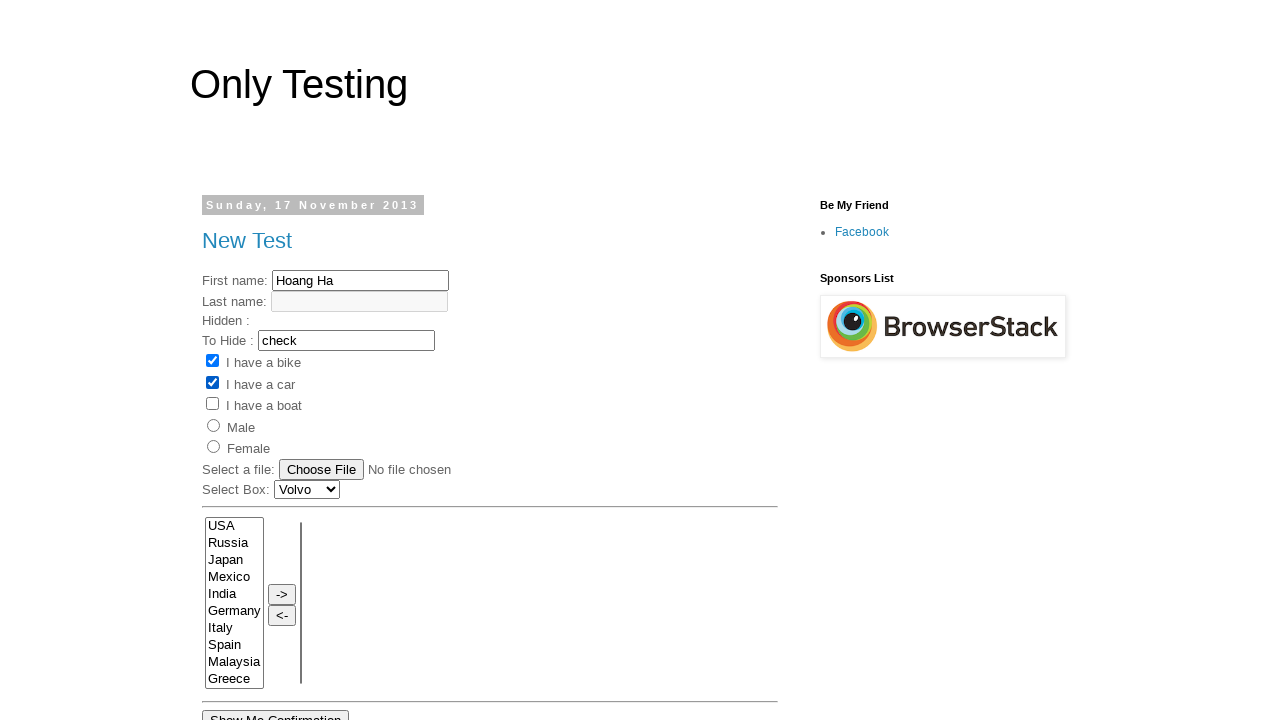

Selected male radio button at (214, 425) on input[value='male']
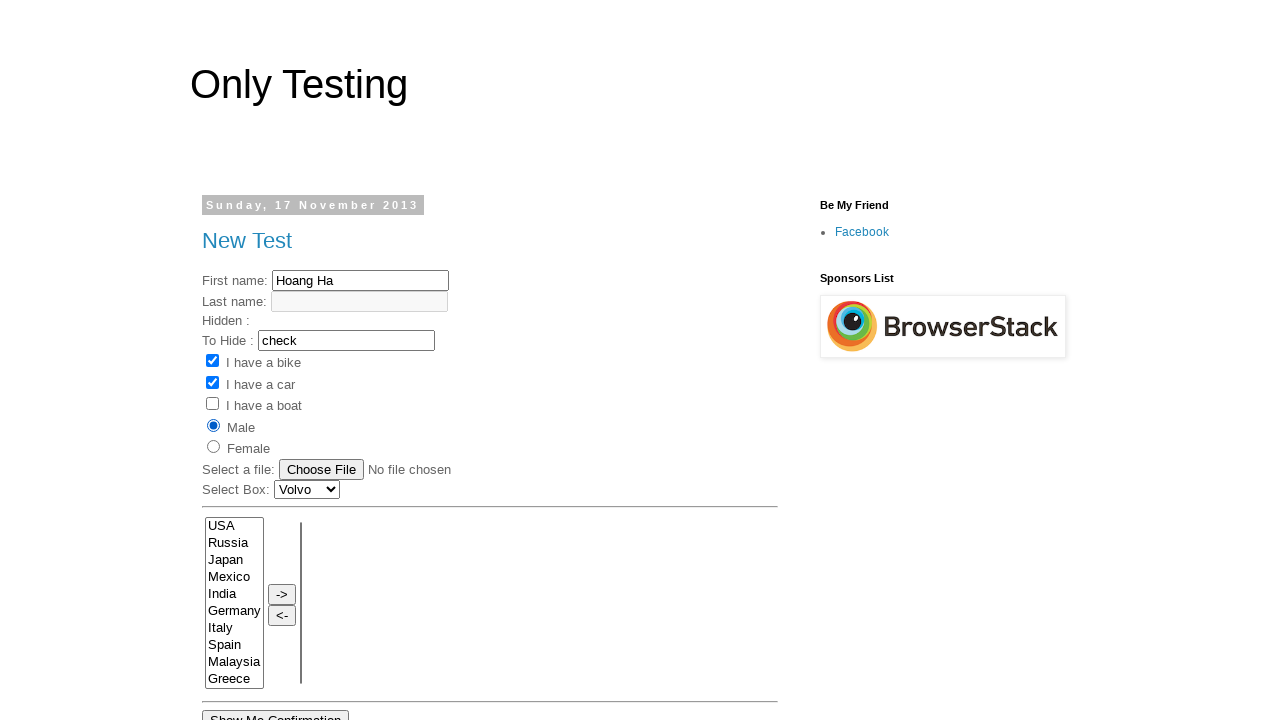

Selected female radio button at (214, 447) on input[value='female']
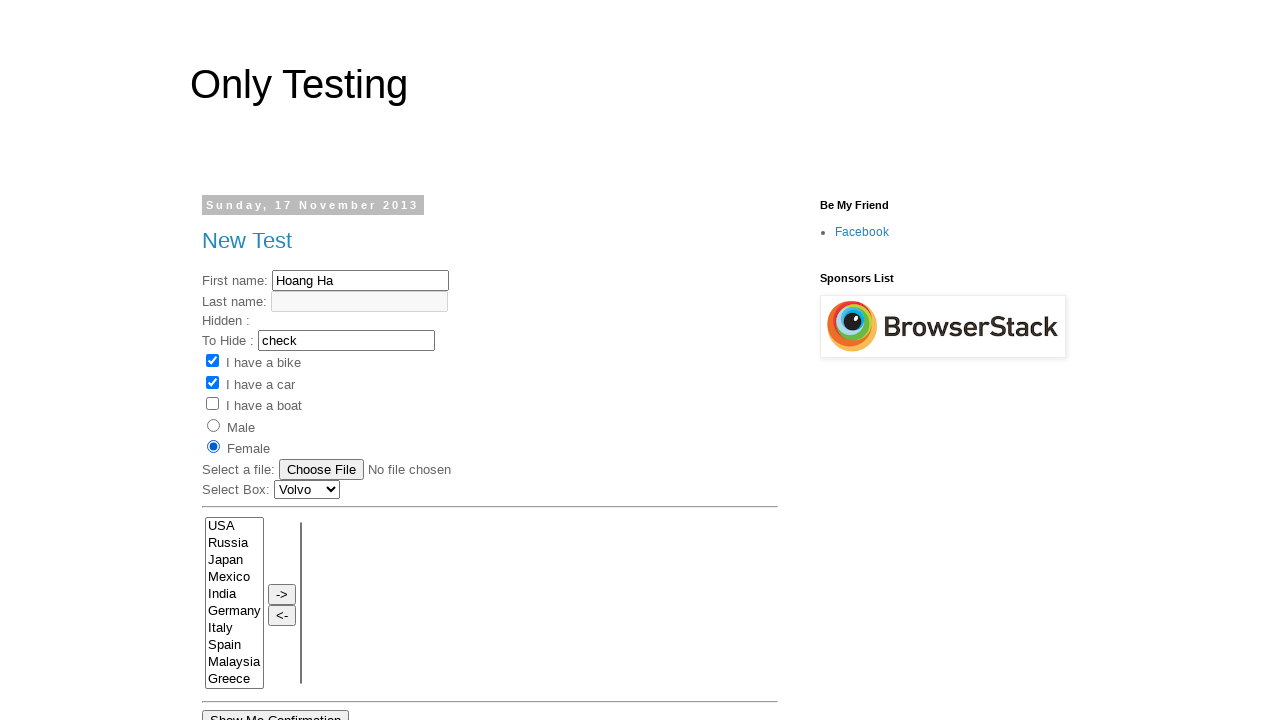

Selected option at index 2 from first dropdown on select >> nth=0
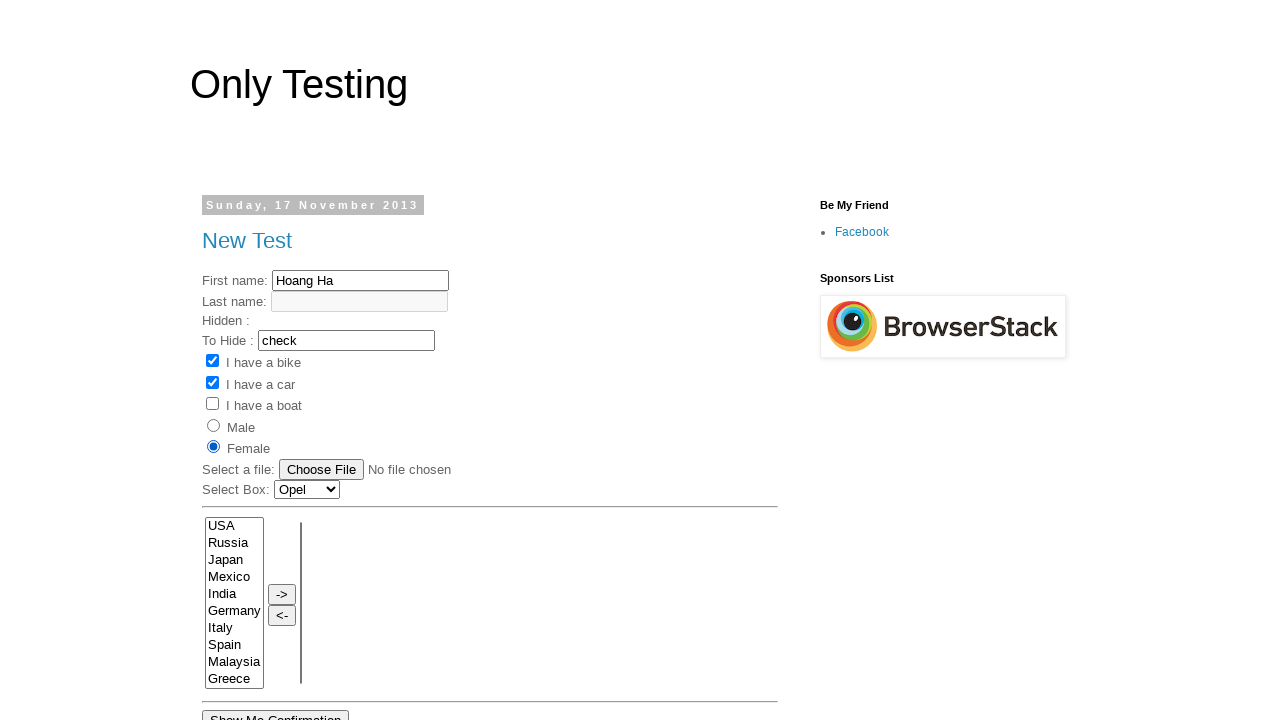

Selected 'Audi' from first dropdown on select >> nth=0
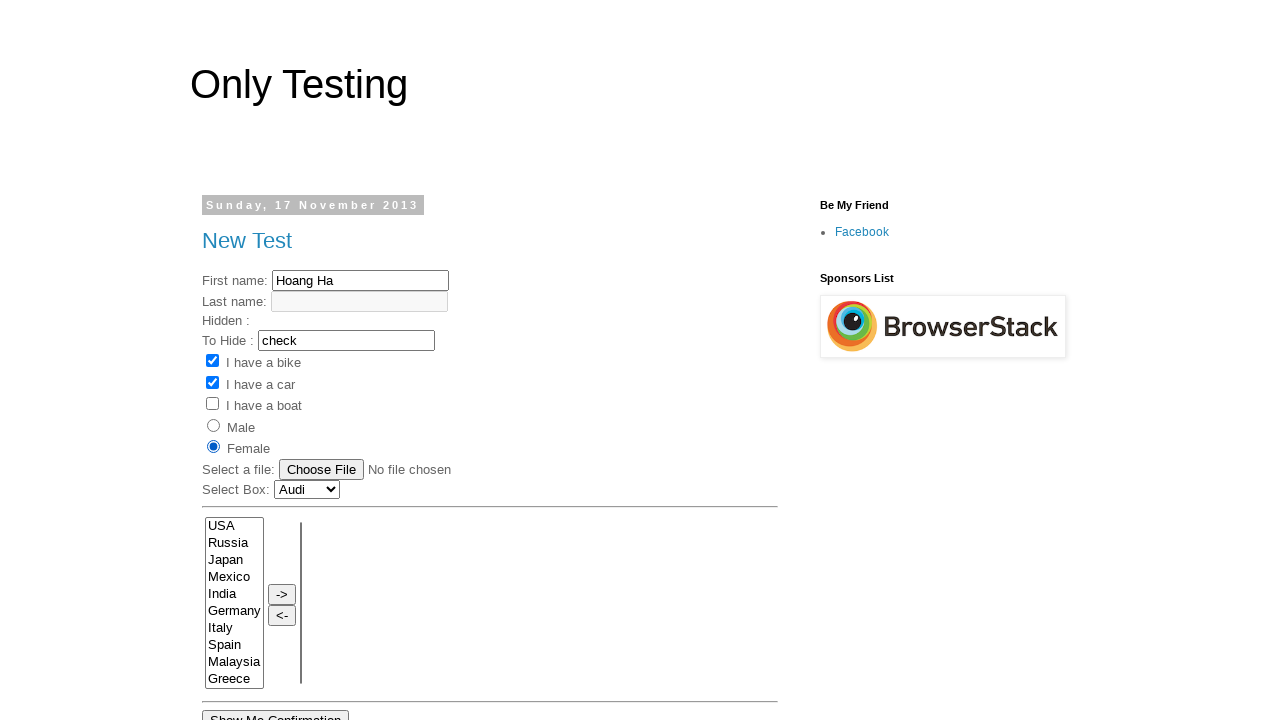

Selected Mexico from multi-select at (234, 578) on select option[value='Mexico']
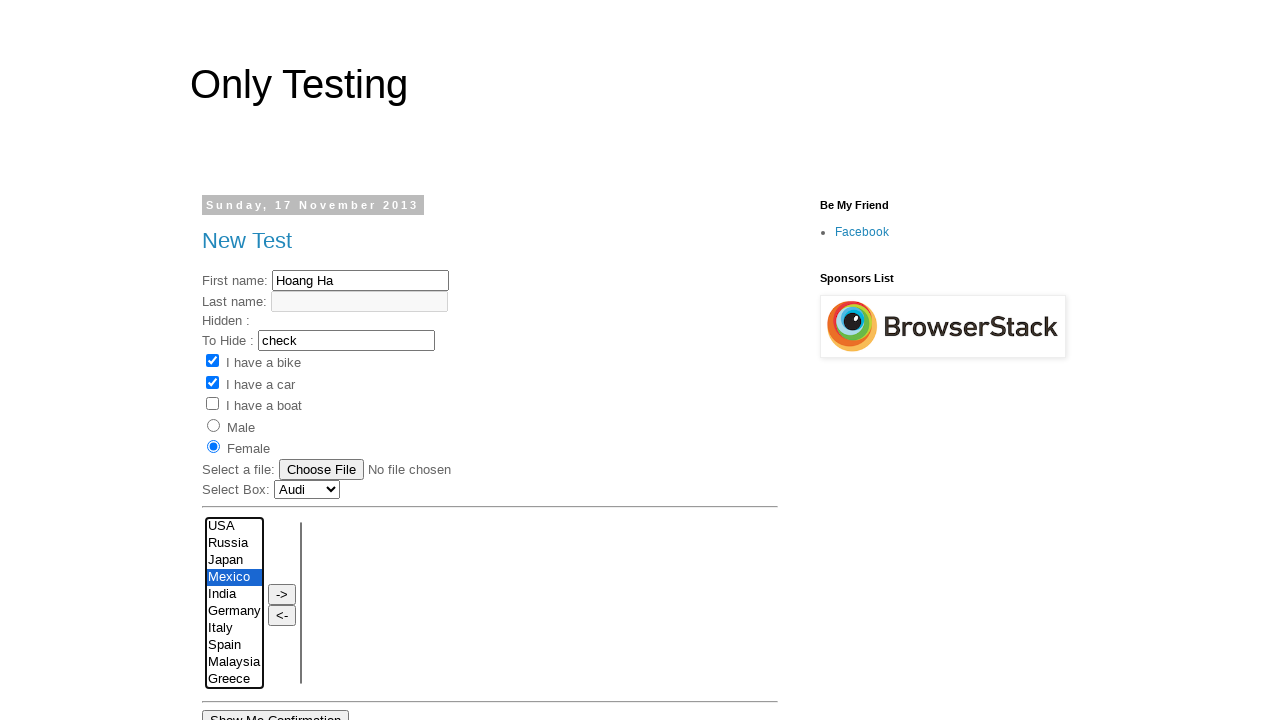

Selected Spain from multi-select at (234, 646) on select option[value='Spain']
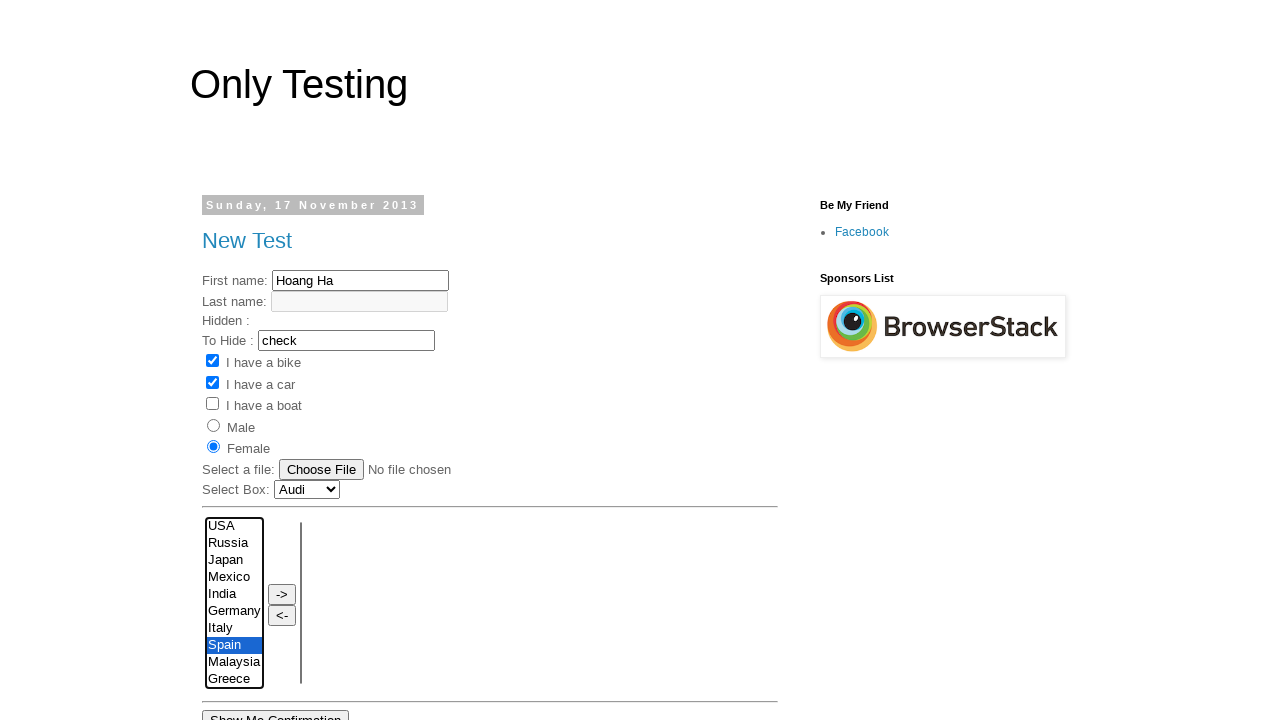

Clicked transfer button to move selected countries at (282, 594) on input[value='->']
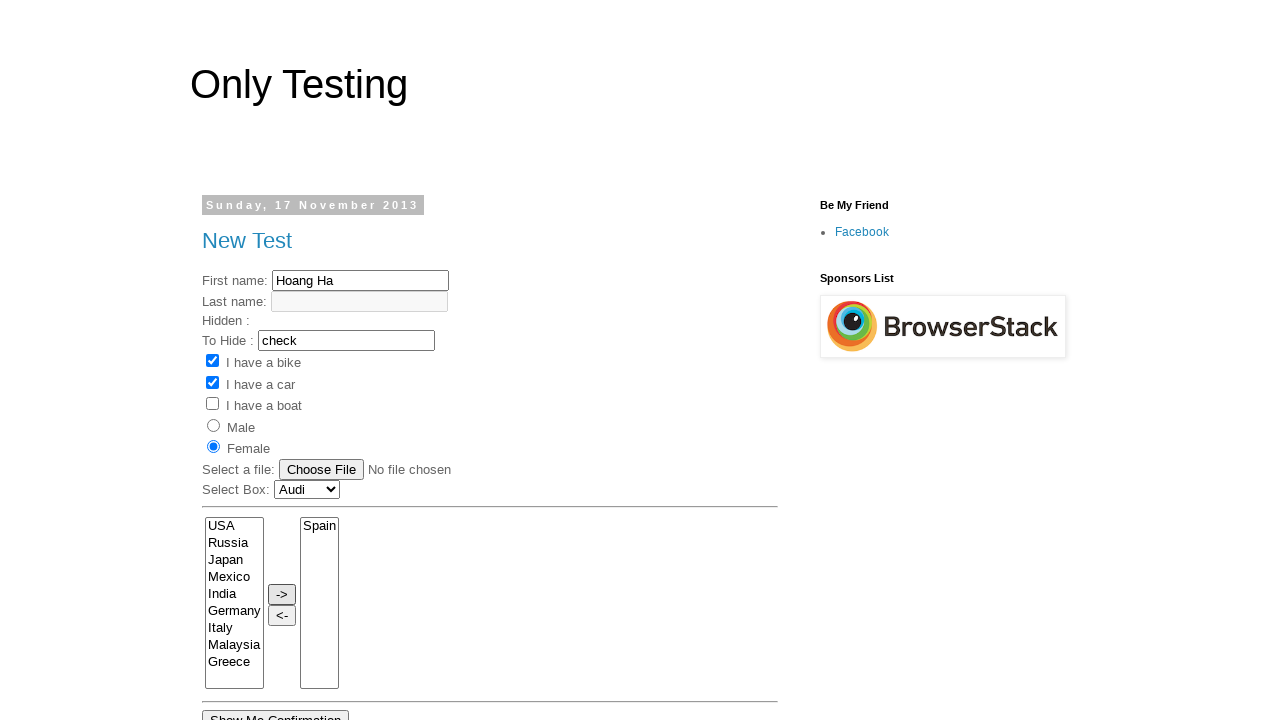

Clicked 'Show Me Alert' button at (252, 360) on input[value='Show Me Alert']
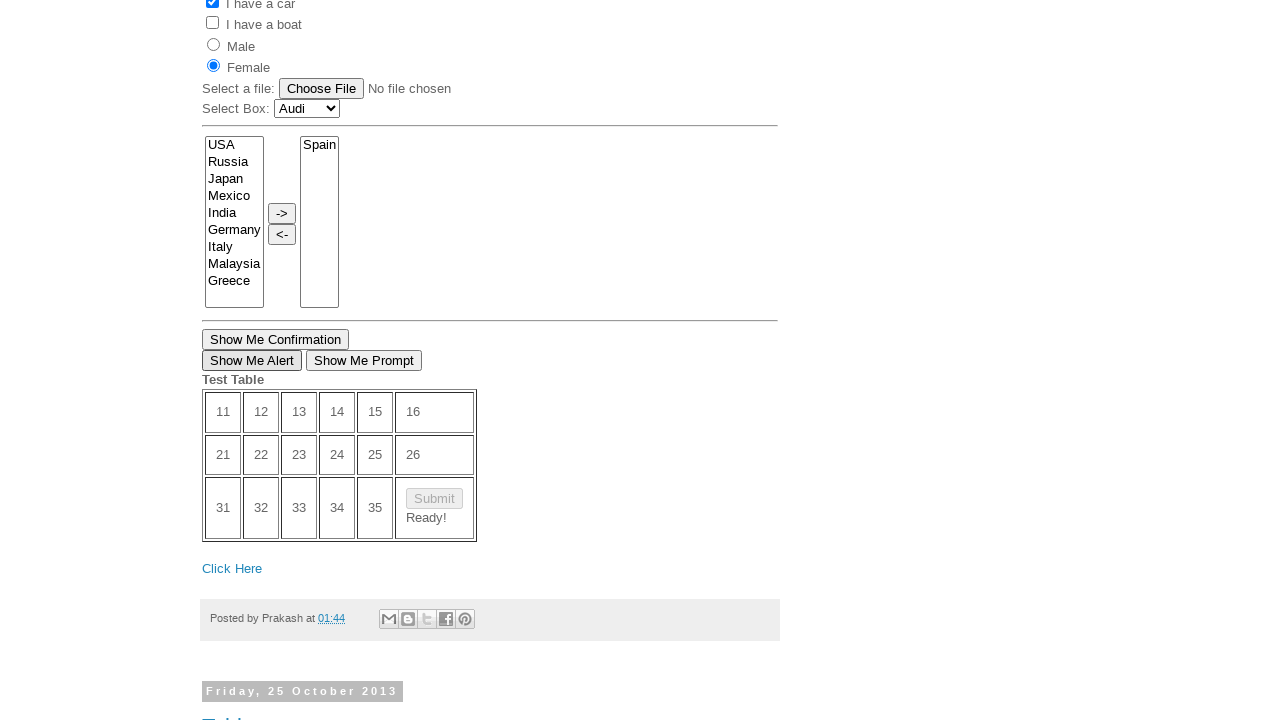

Set up alert dialog handler
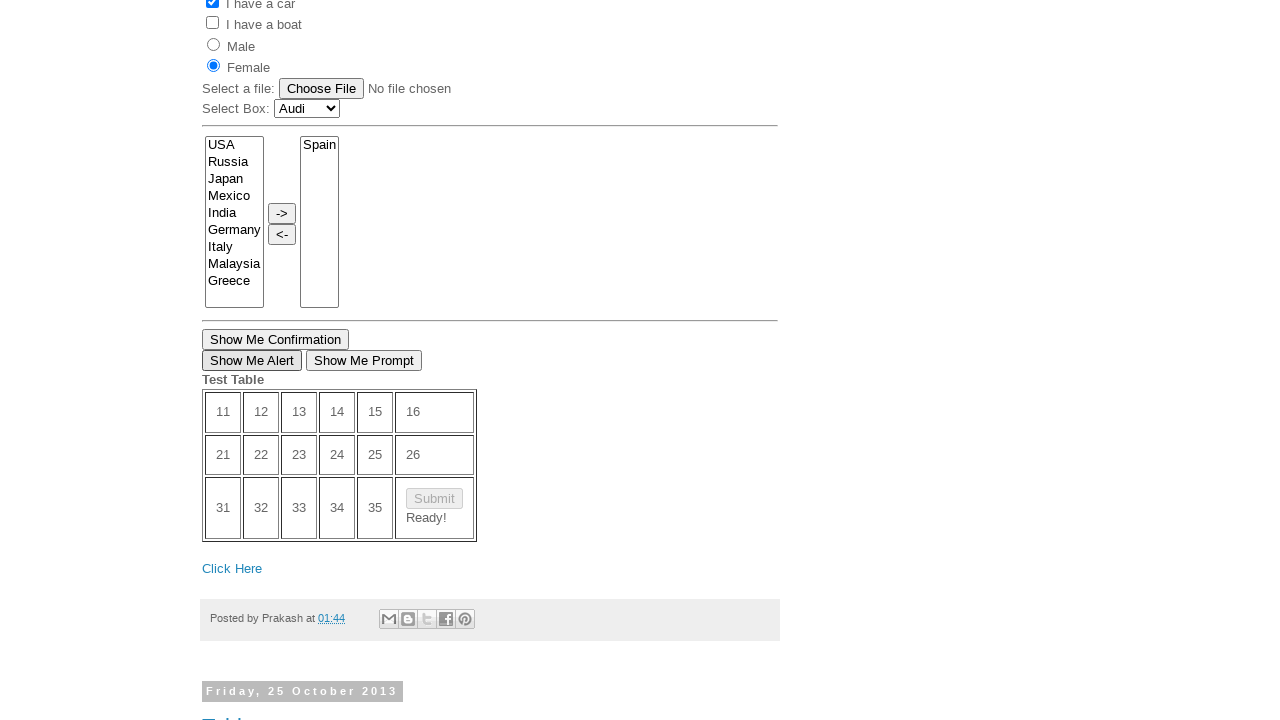

Clicked 'Show Me Alert' button again and accepted alert at (252, 360) on input[value='Show Me Alert']
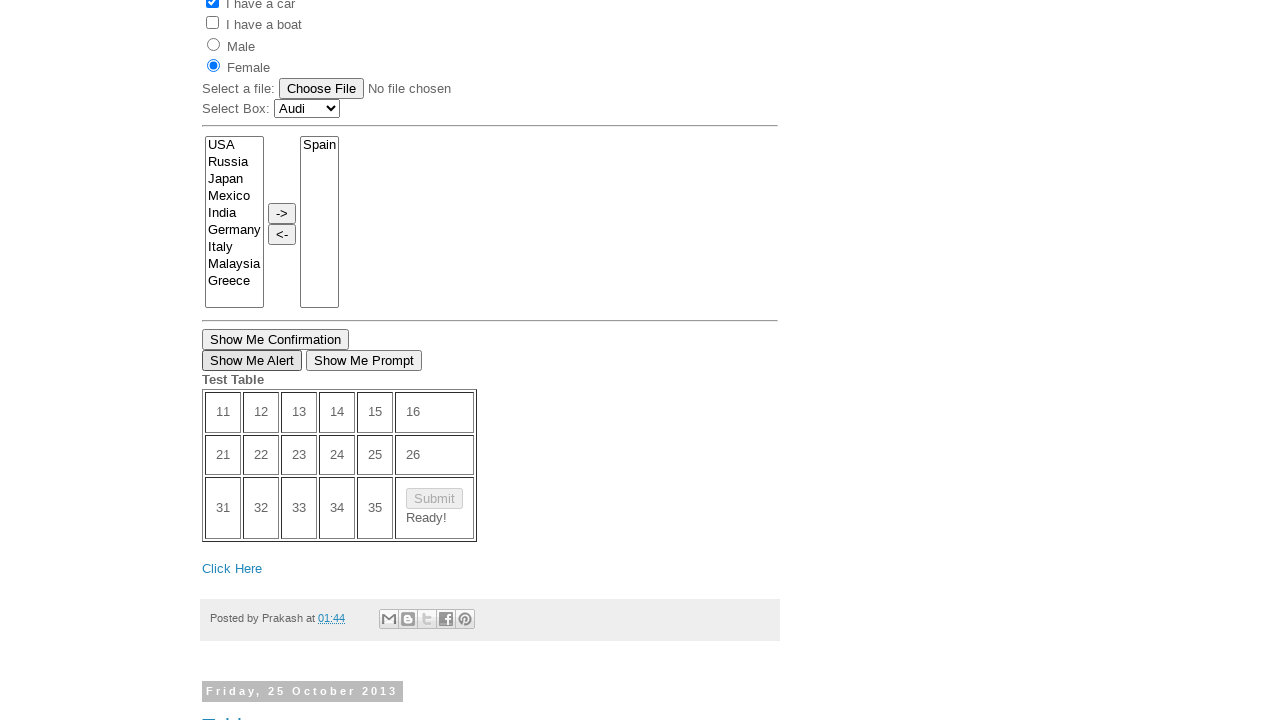

Set up confirmation dialog handler
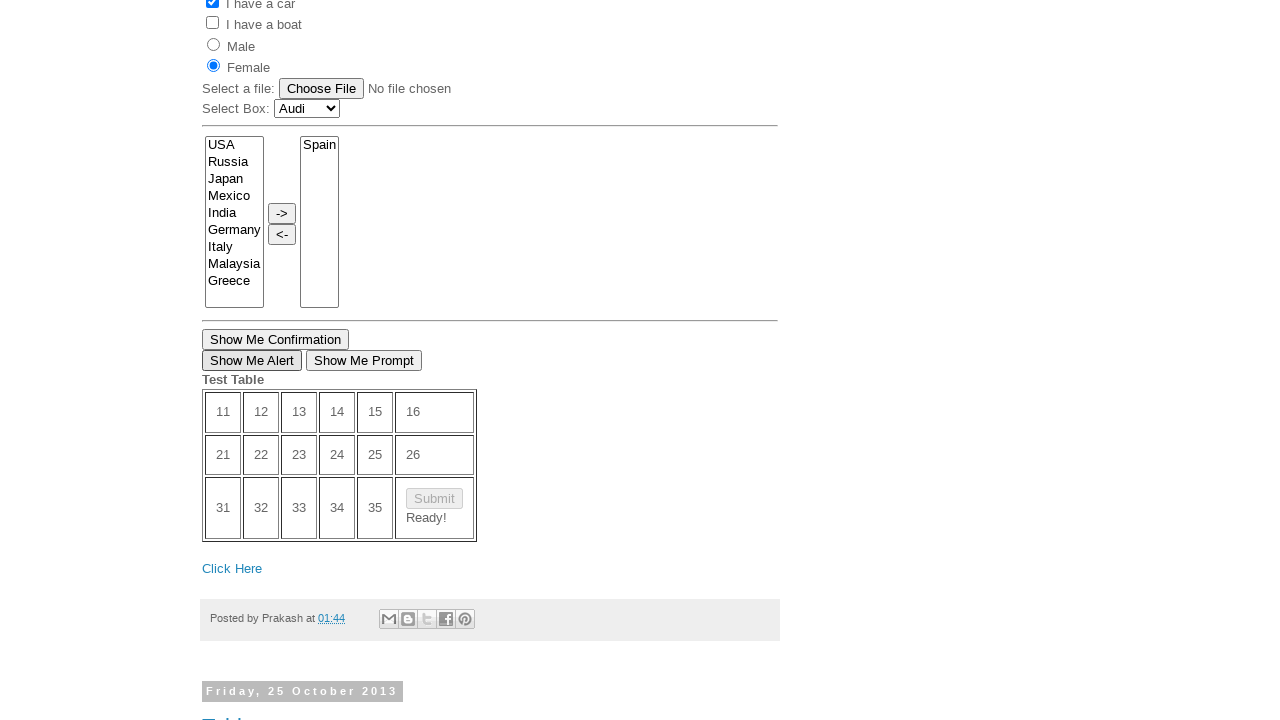

Clicked 'Show Me Confirmation' button at (276, 339) on xpath=//*[text()='Show Me Confirmation']
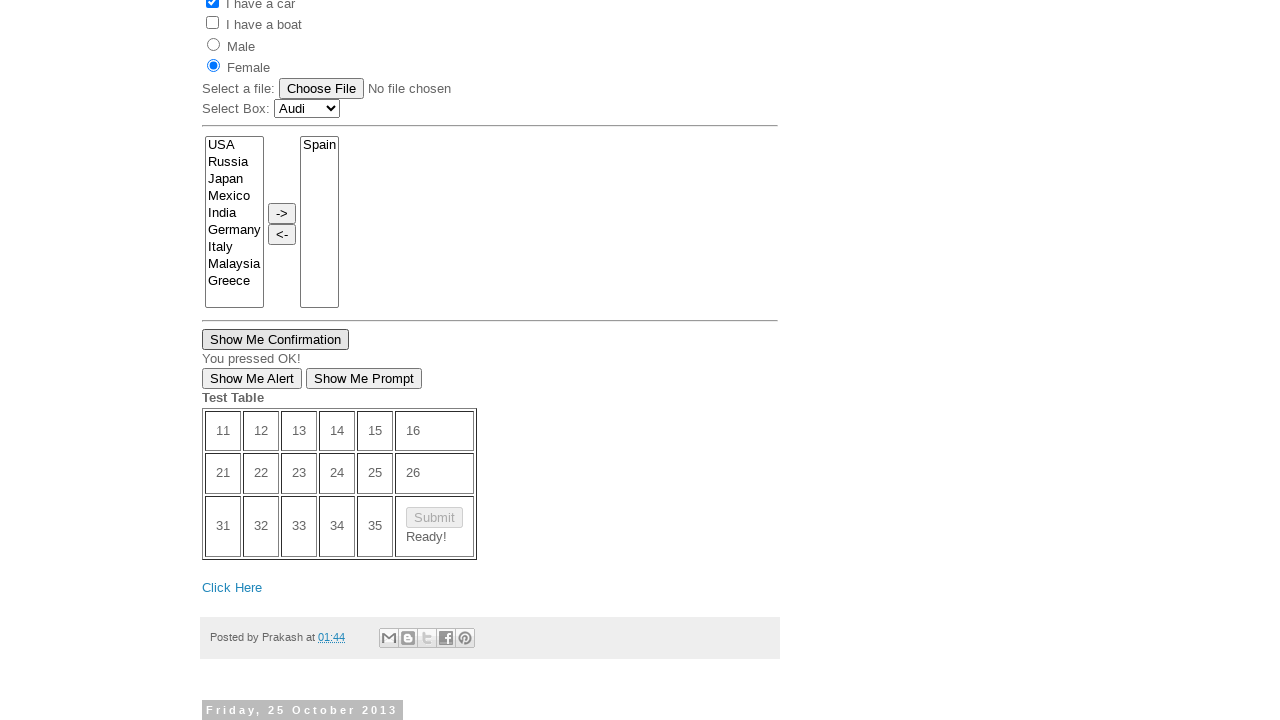

Waited 1000ms for confirmation dialog to process
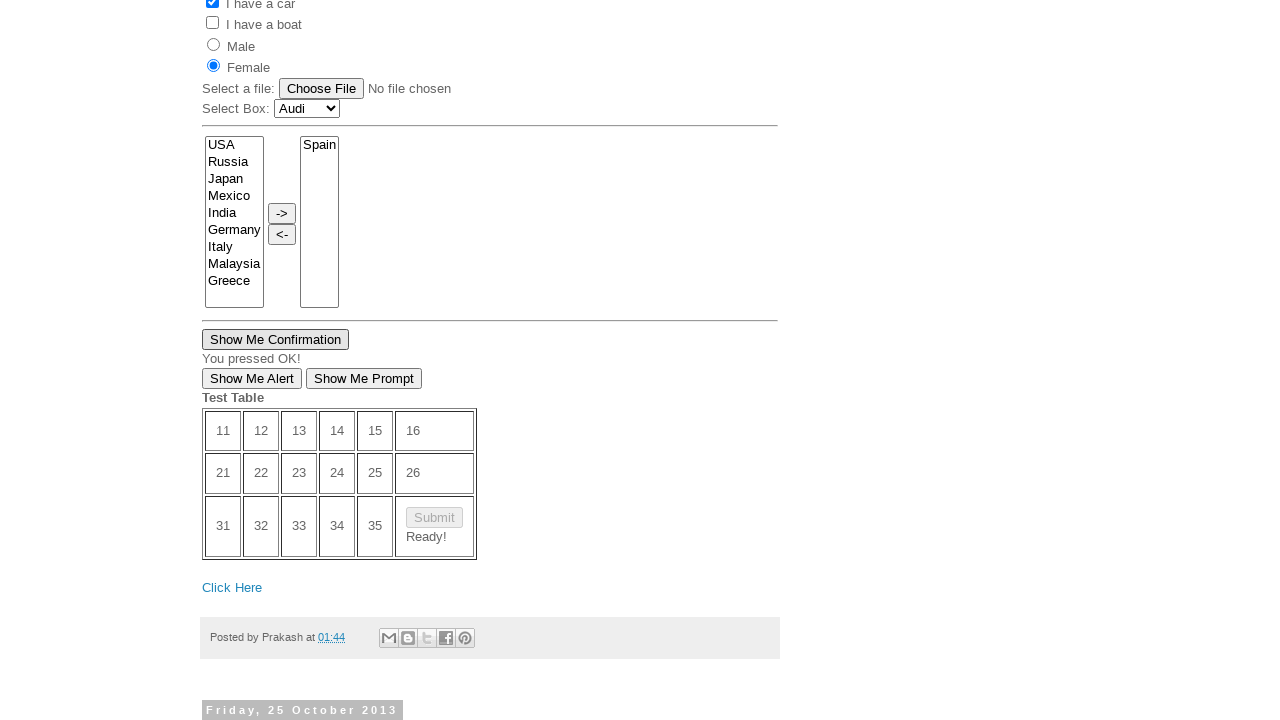

Verified table cell with value '24' is present
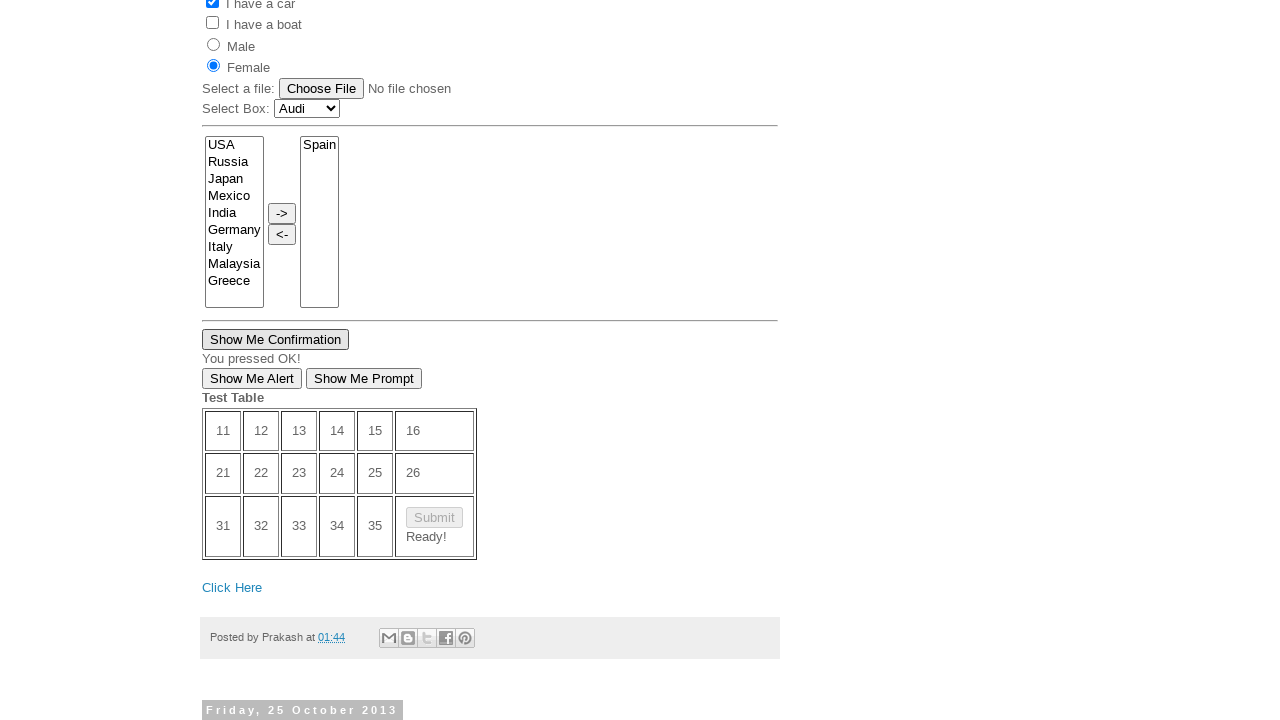

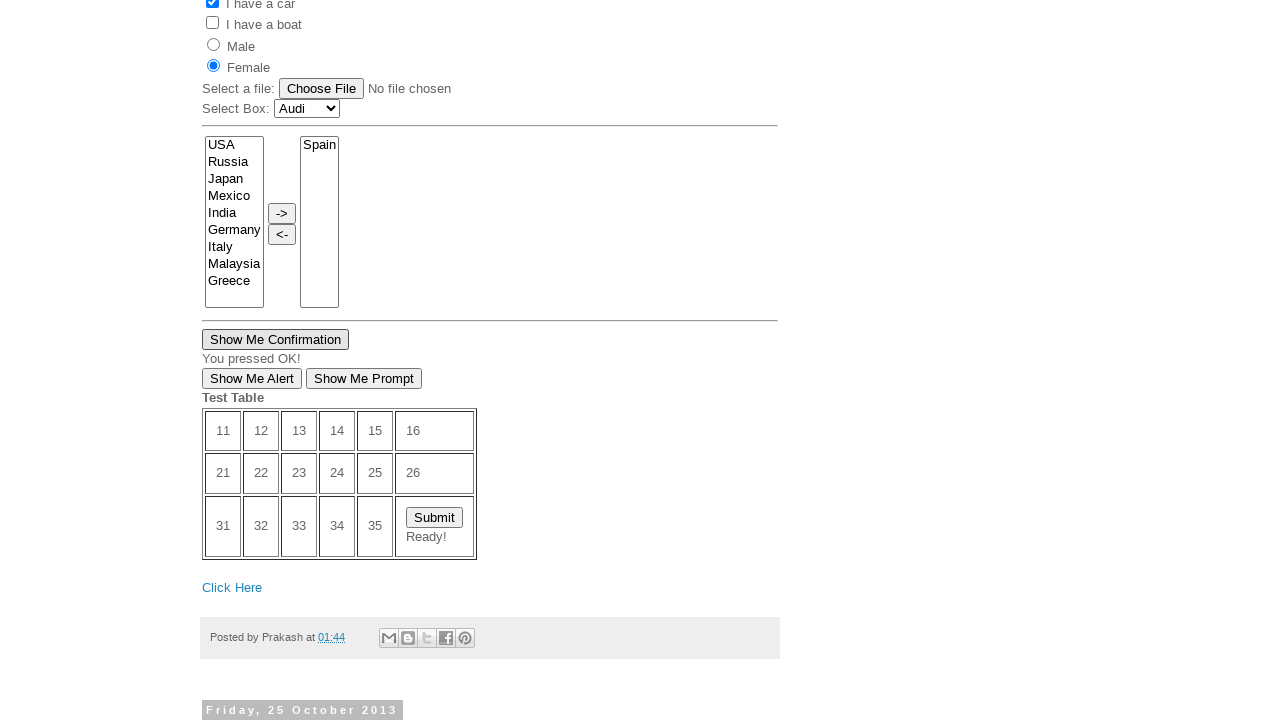